Tests dynamic controls functionality by clicking Remove button, verifying "It's gone!" message appears, then clicking Add button and verifying "It's back!" message appears

Starting URL: https://the-internet.herokuapp.com/dynamic_controls

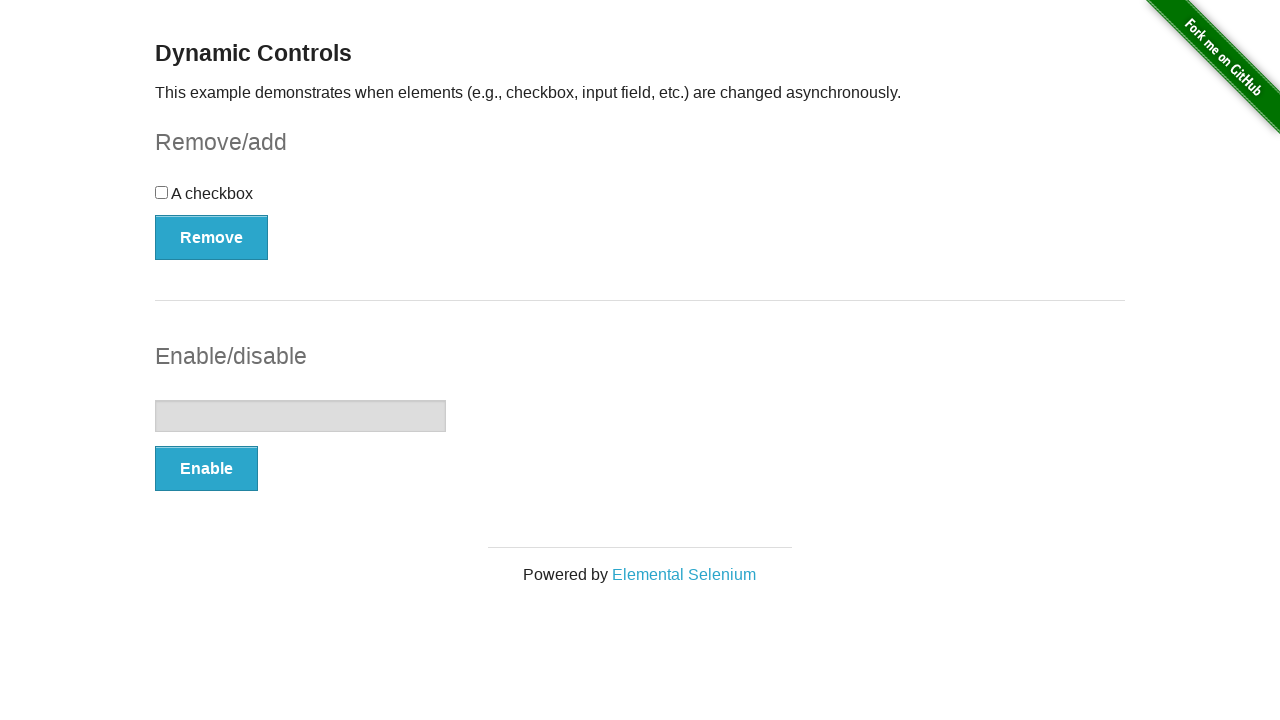

Clicked Remove button at (212, 237) on xpath=(//button[@type='button'])
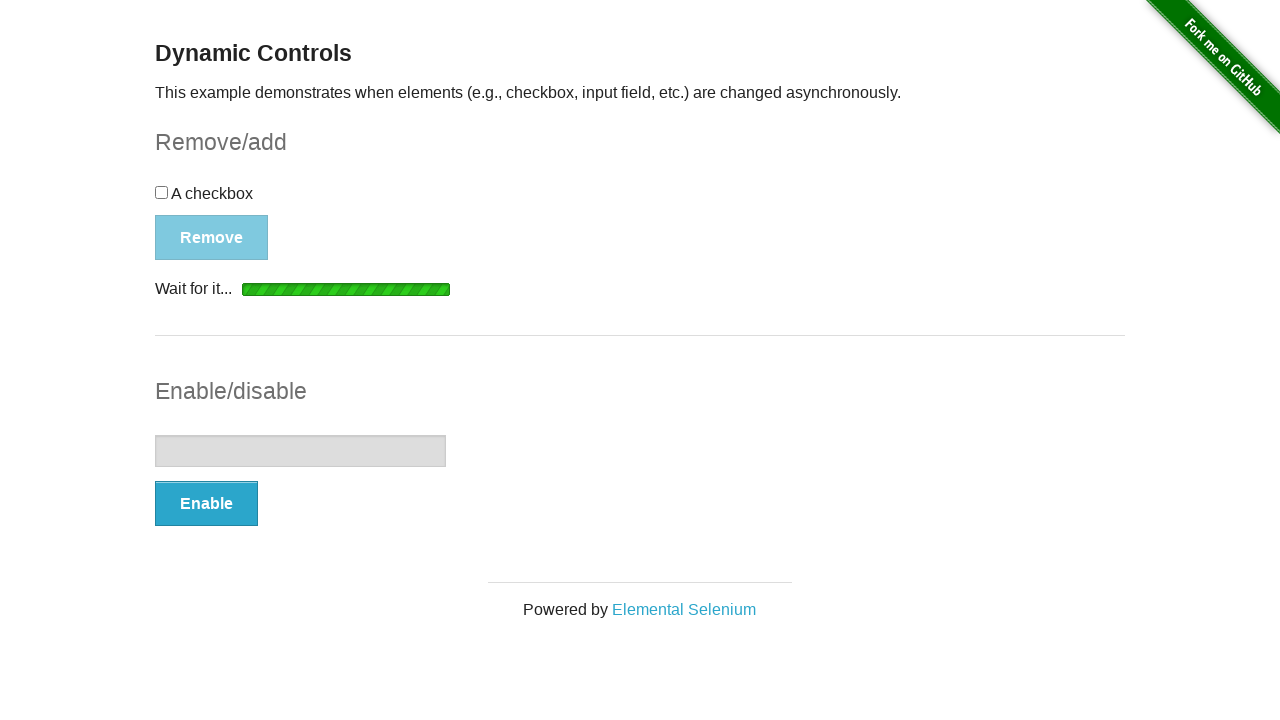

Waited for message element to appear
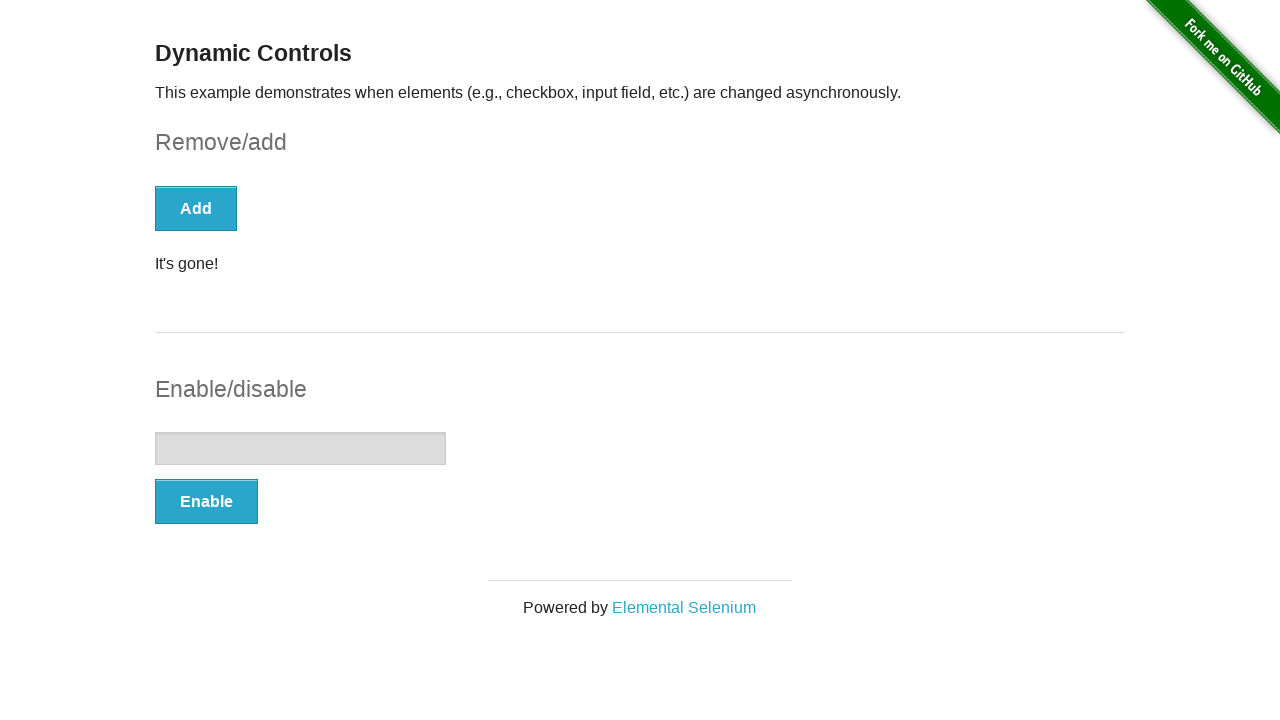

Verified 'It's gone!' message appeared
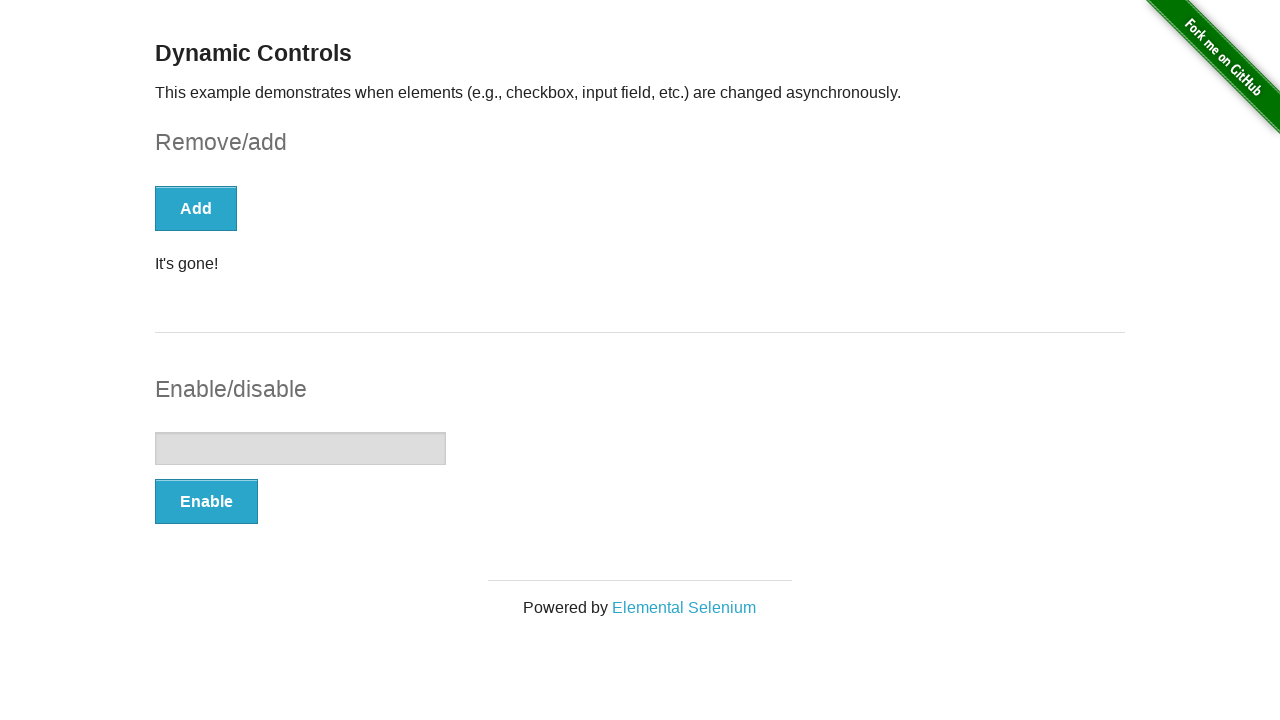

Clicked Add button at (196, 208) on xpath=(//button[@type='button'])[1]
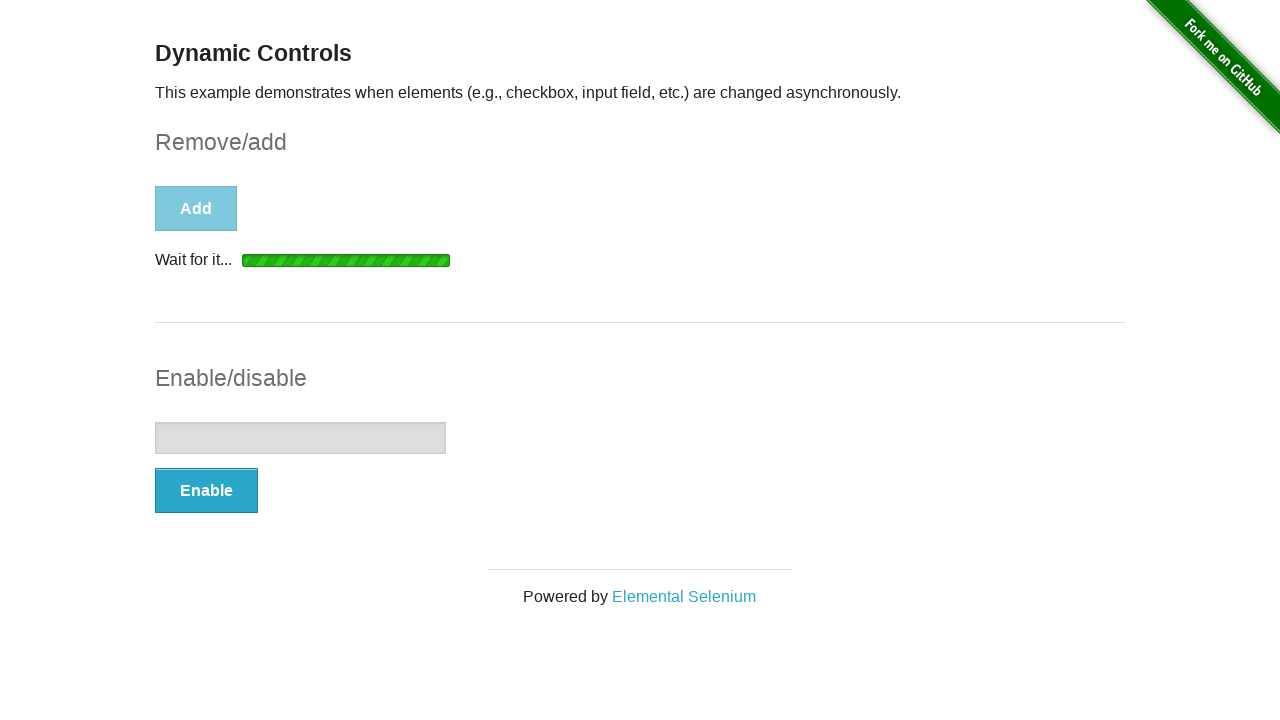

Waited for message element to appear after adding
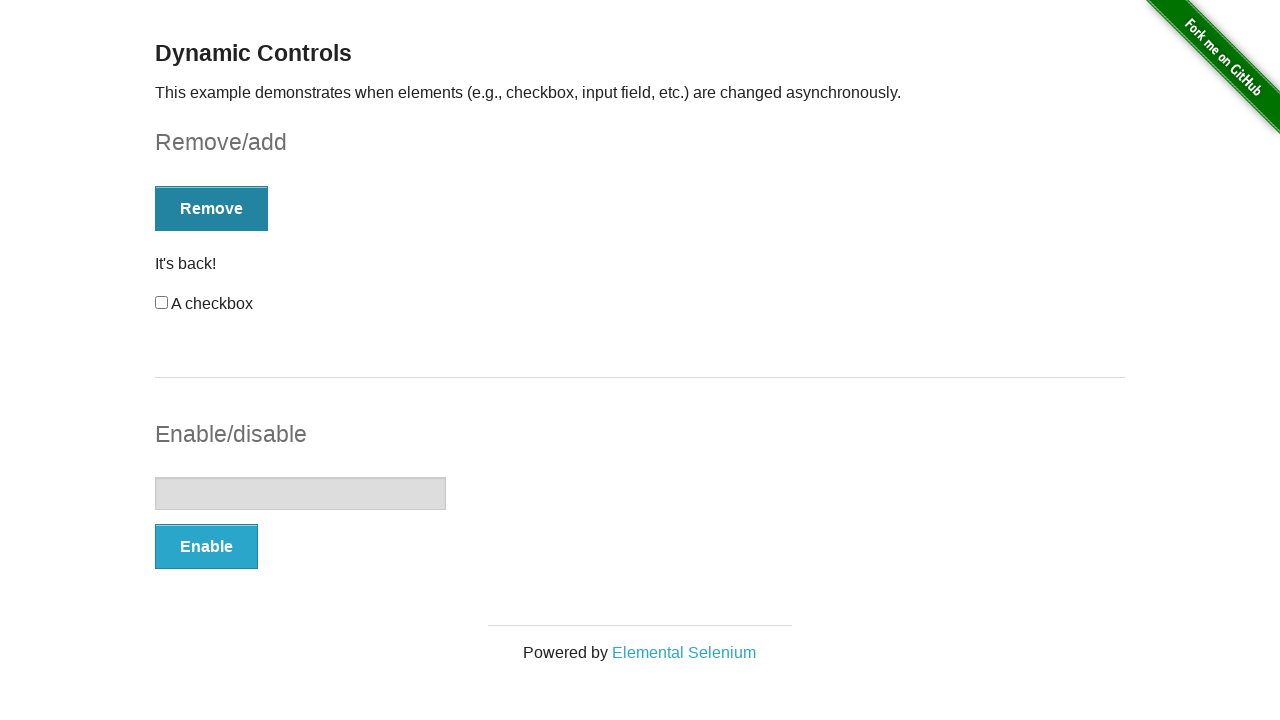

Located message element
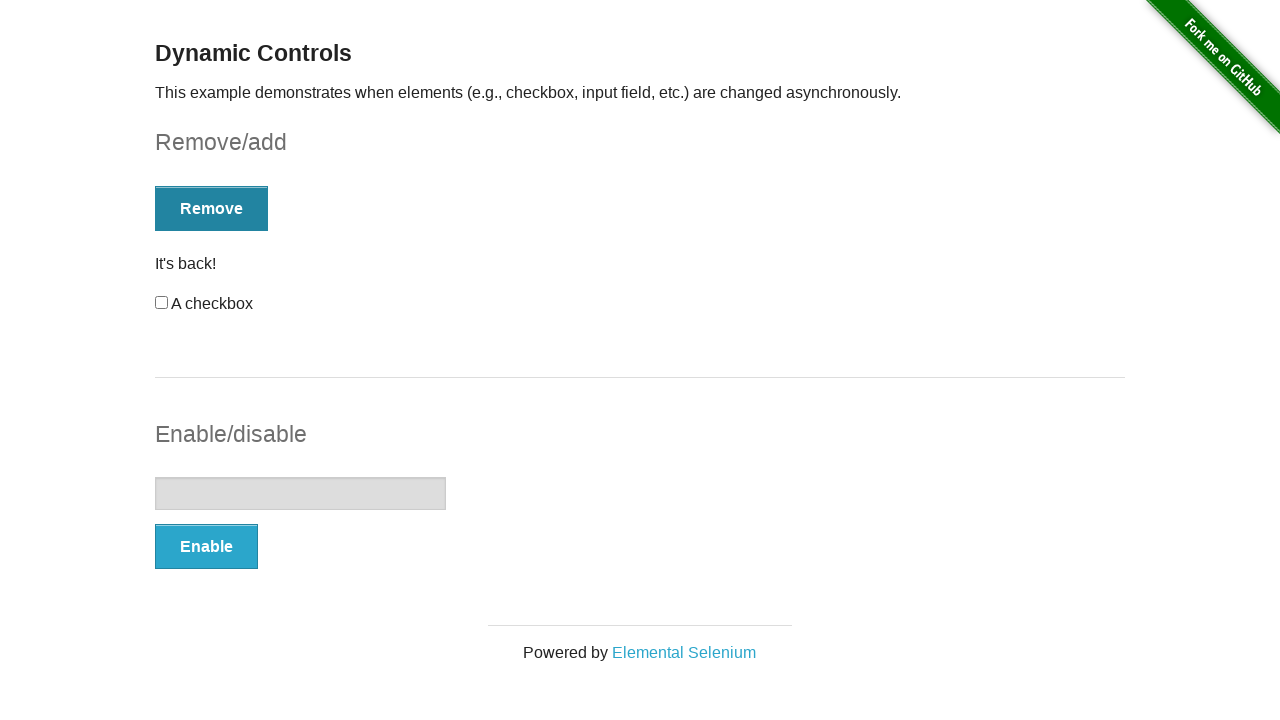

Verified 'It's back!' message appeared
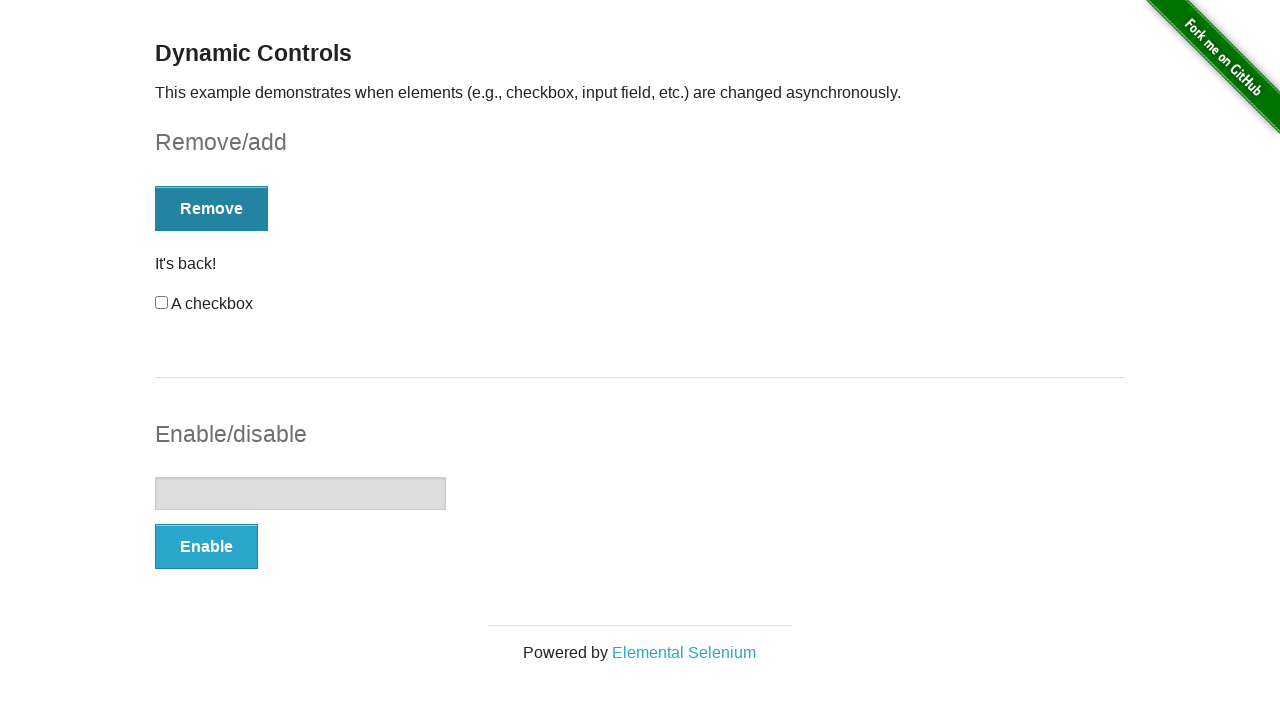

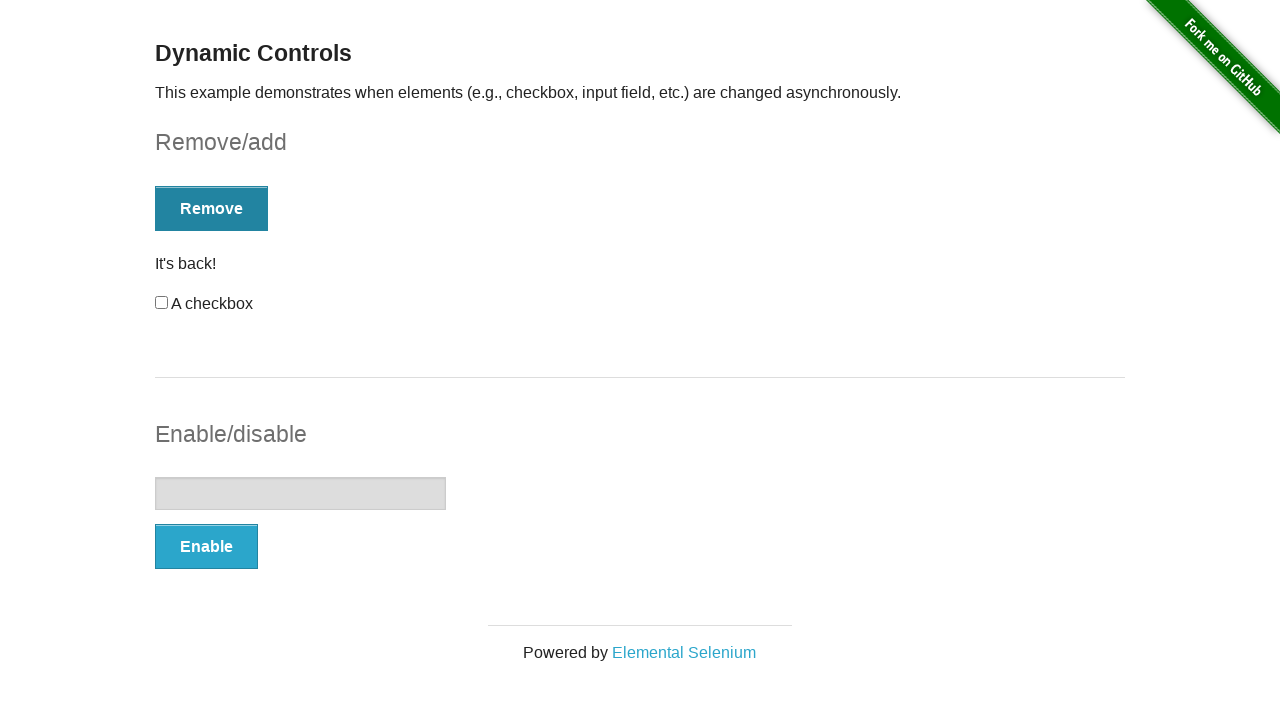